Tests dropdown selection functionality by selecting year, month, and day using different selection methods (by index, by value, and by visible text)

Starting URL: https://testcenter.techproeducation.com/index.php?page=dropdown

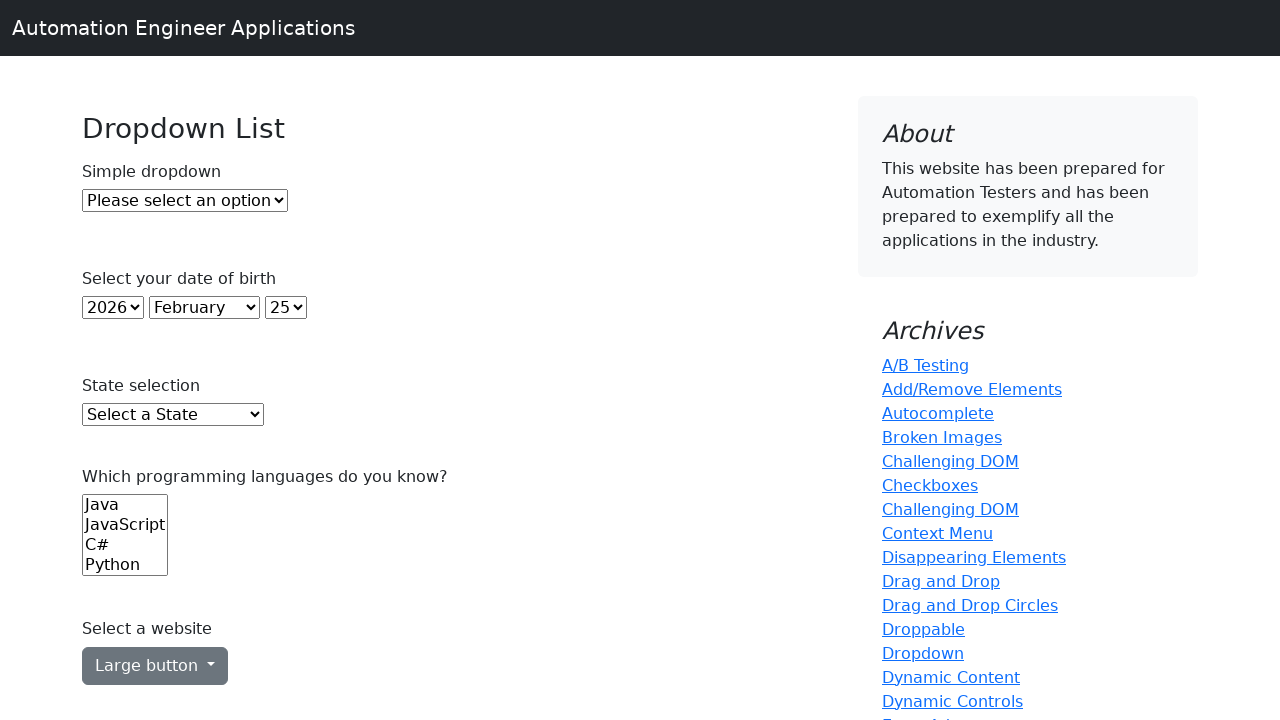

Selected year 2000 by index 22 from year dropdown on select#year
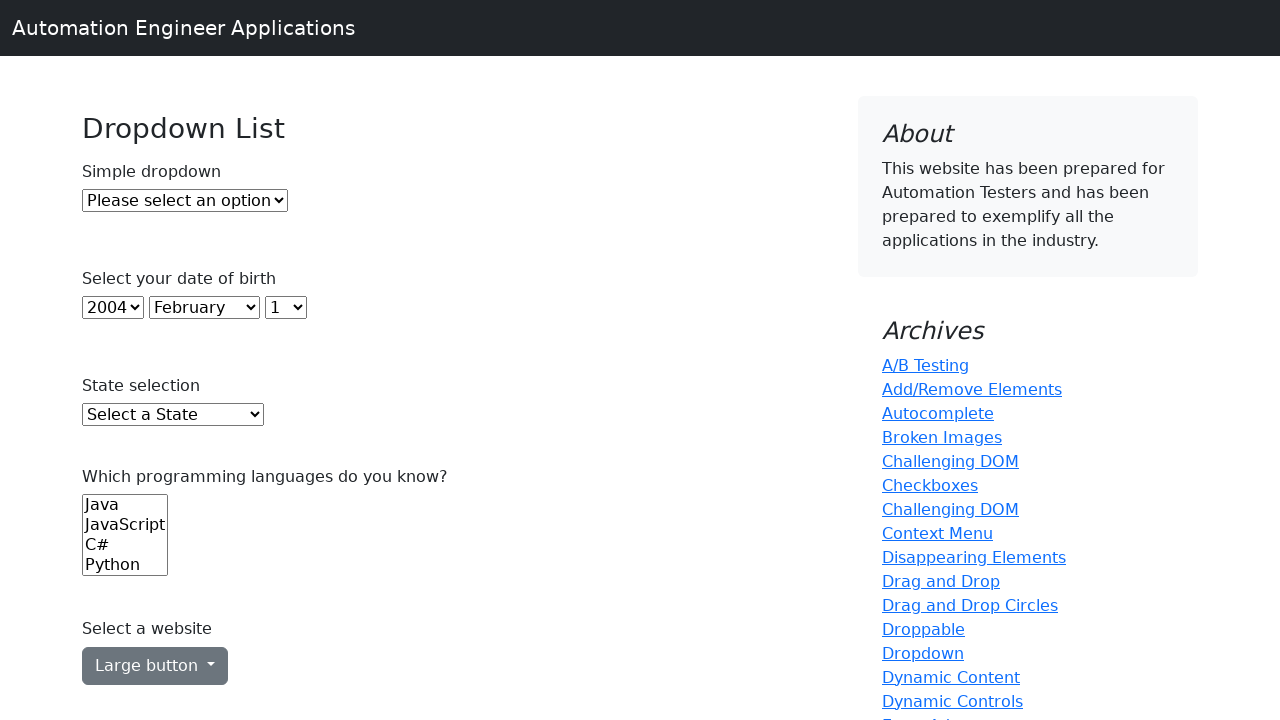

Selected January (value 0) from month dropdown on select#month
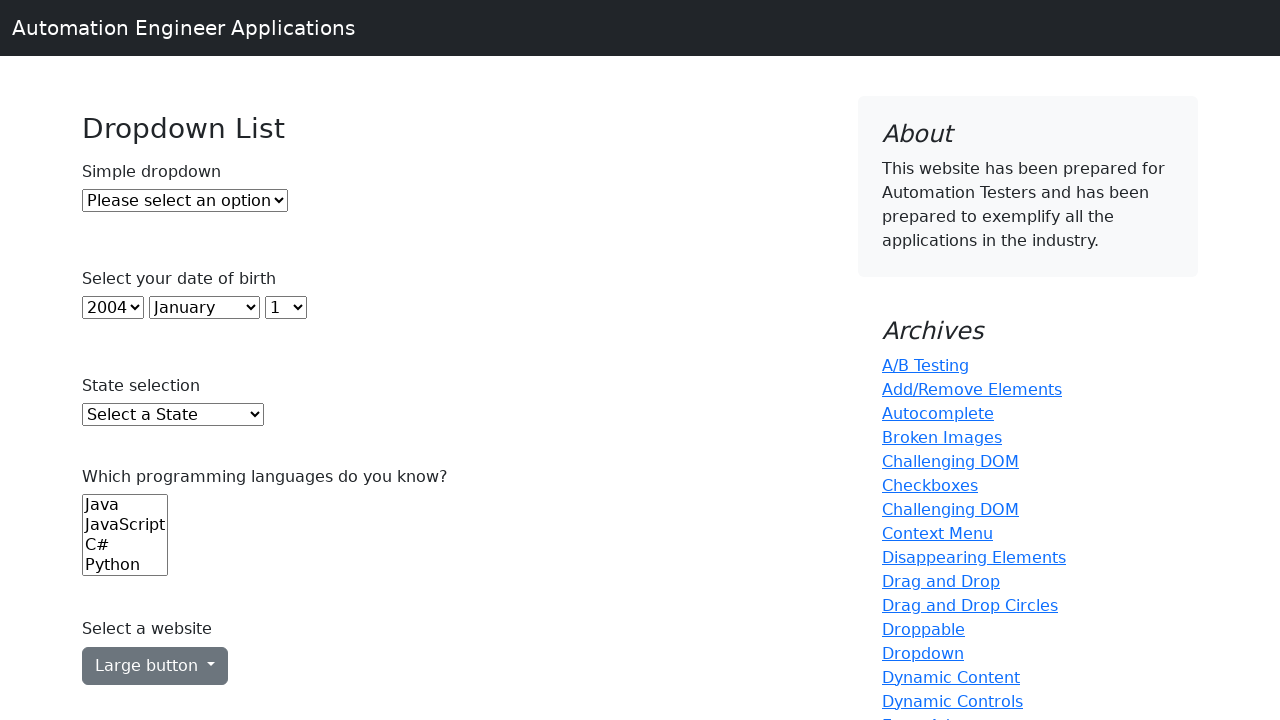

Selected day 10 by visible text from day dropdown on select#day
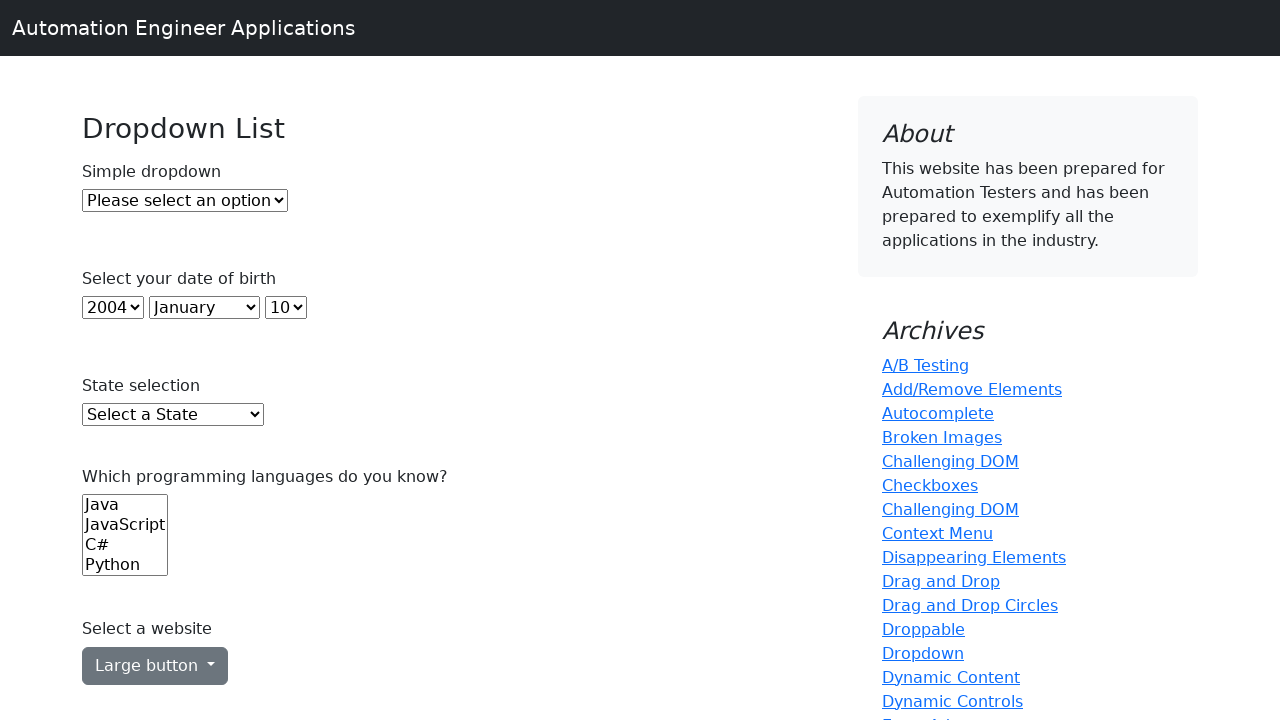

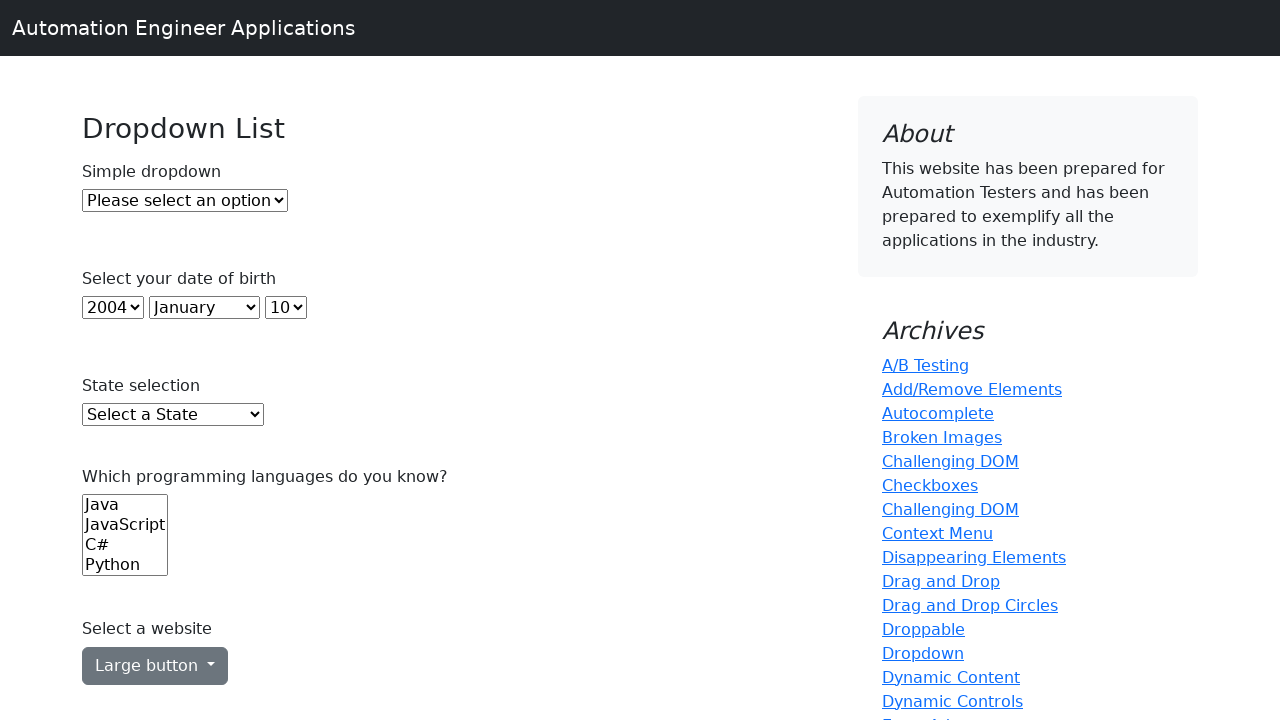